Tests filling text fields in a form including name, email, phone number, and address fields with validation

Starting URL: https://testautomationpractice.blogspot.com/

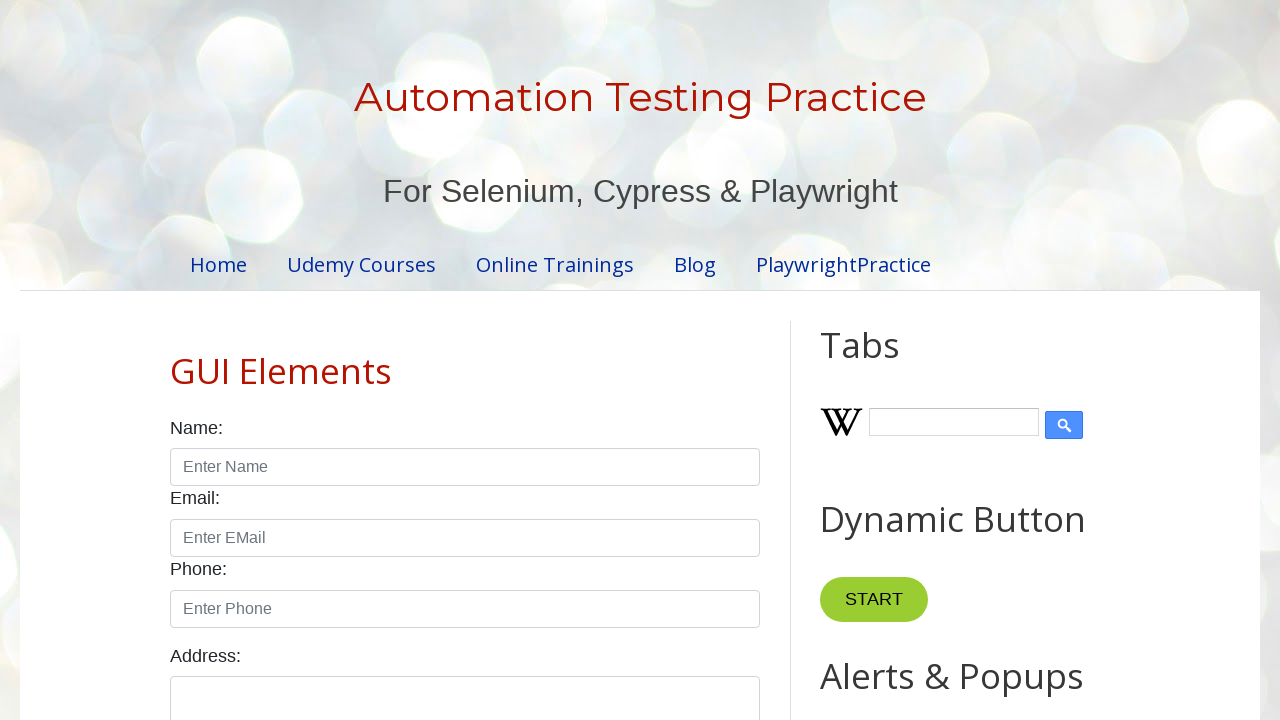

Filled name field with 'John Smith' on xpath=//input[@id="name"]
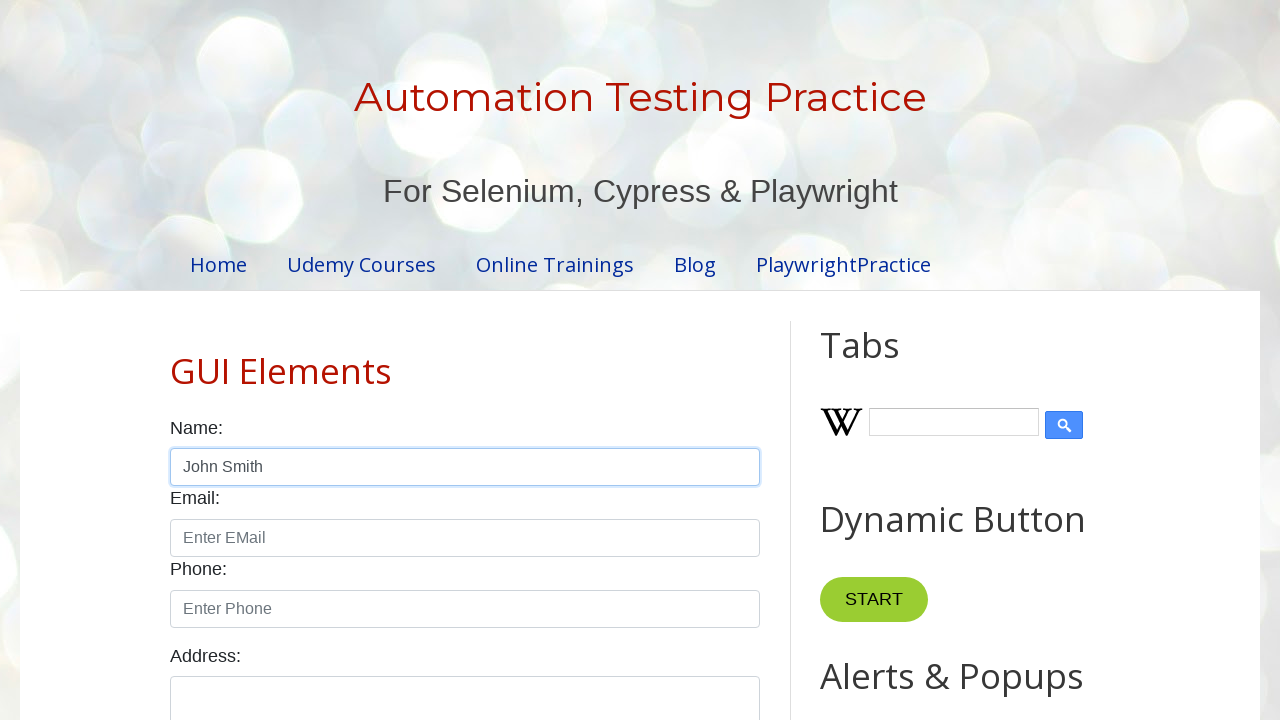

Filled email field with 'johnsmith@example.com' on xpath=//input[@id="email"]
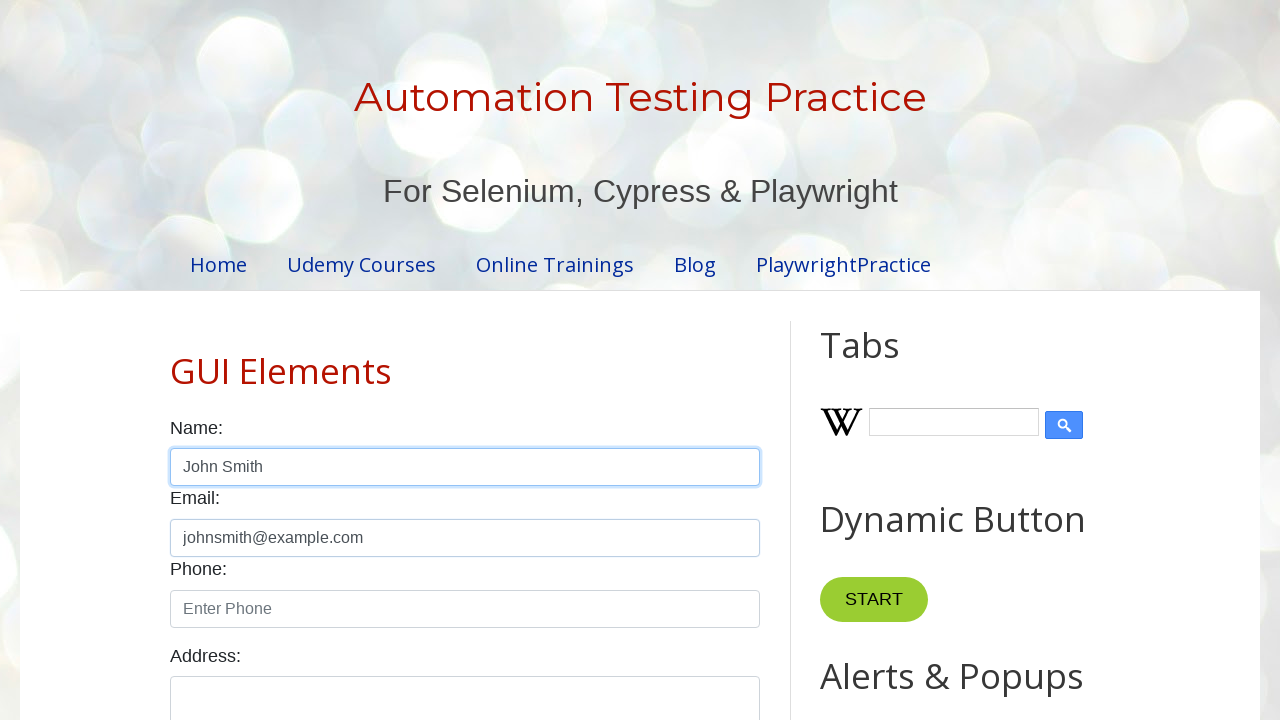

Filled phone number field with '+15551234567' on xpath=//input[@id="phone"]
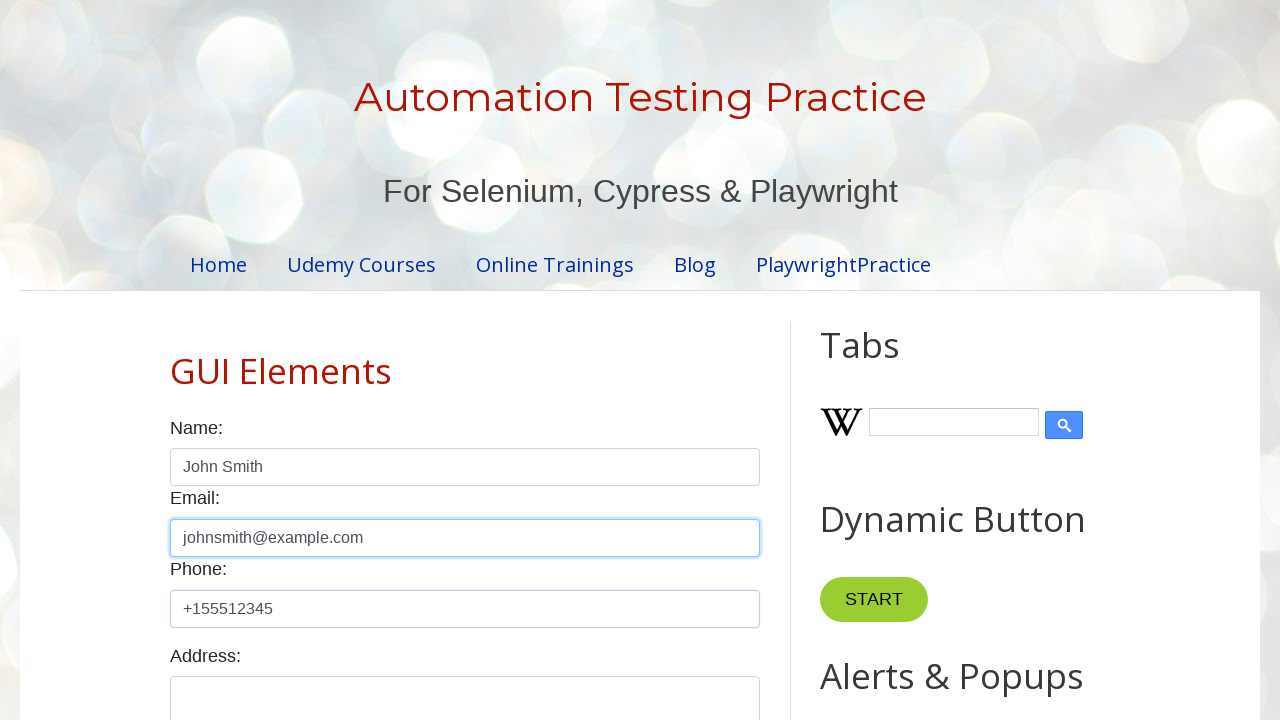

Filled address field with '123 Main Street, Apt 4B' on xpath=//textarea[@id="textarea"]
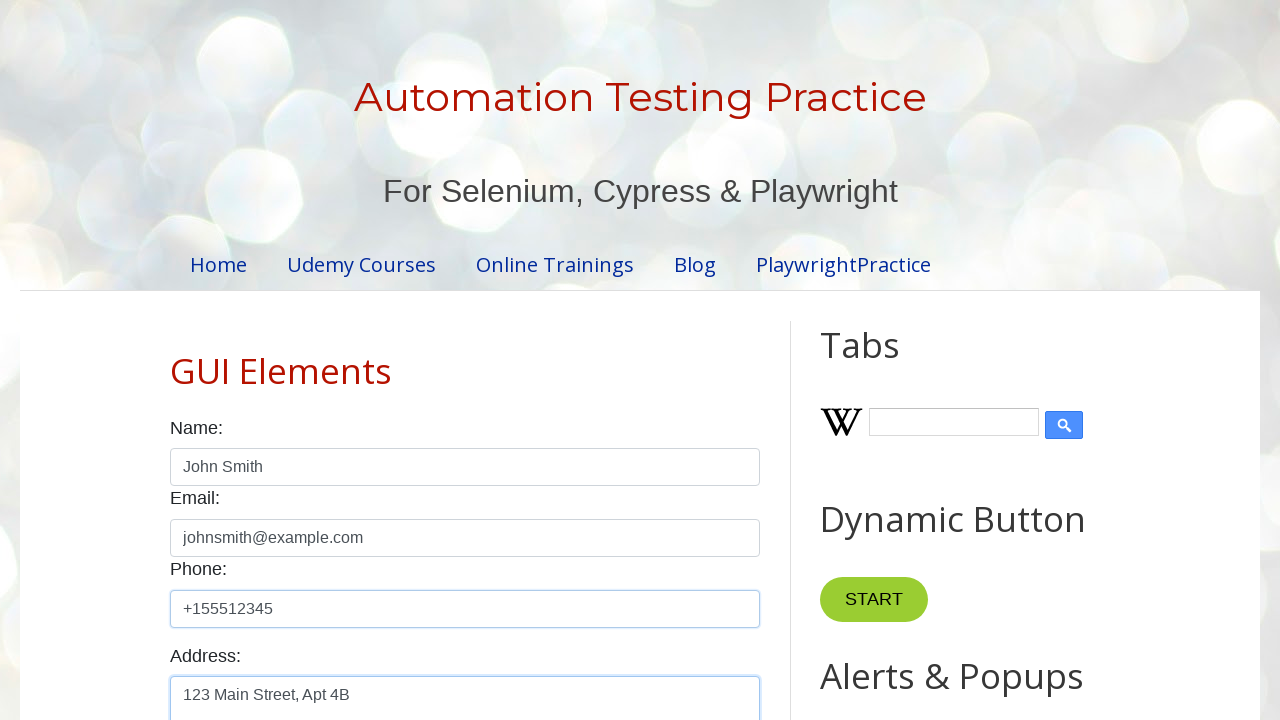

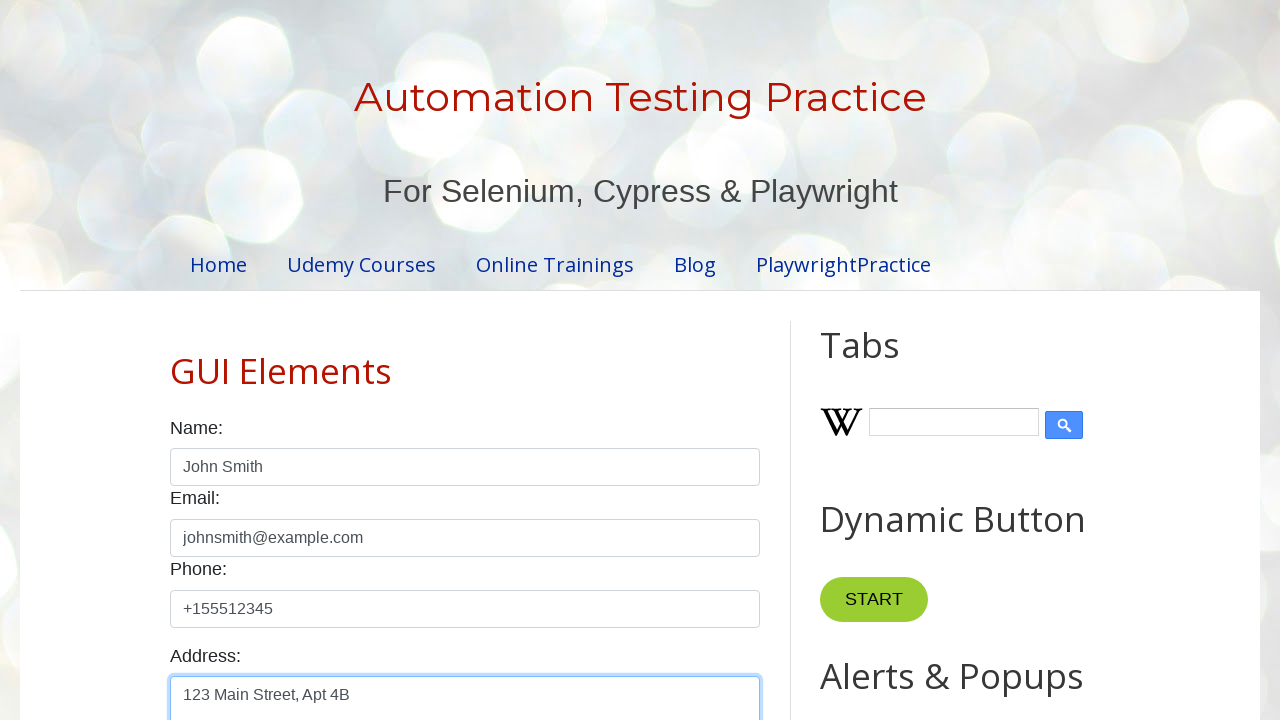